Tests a slow calculator application by setting a delay, performing a simple addition (7+8), and verifying the result equals 15

Starting URL: https://bonigarcia.dev/selenium-webdriver-java/slow-calculator.html

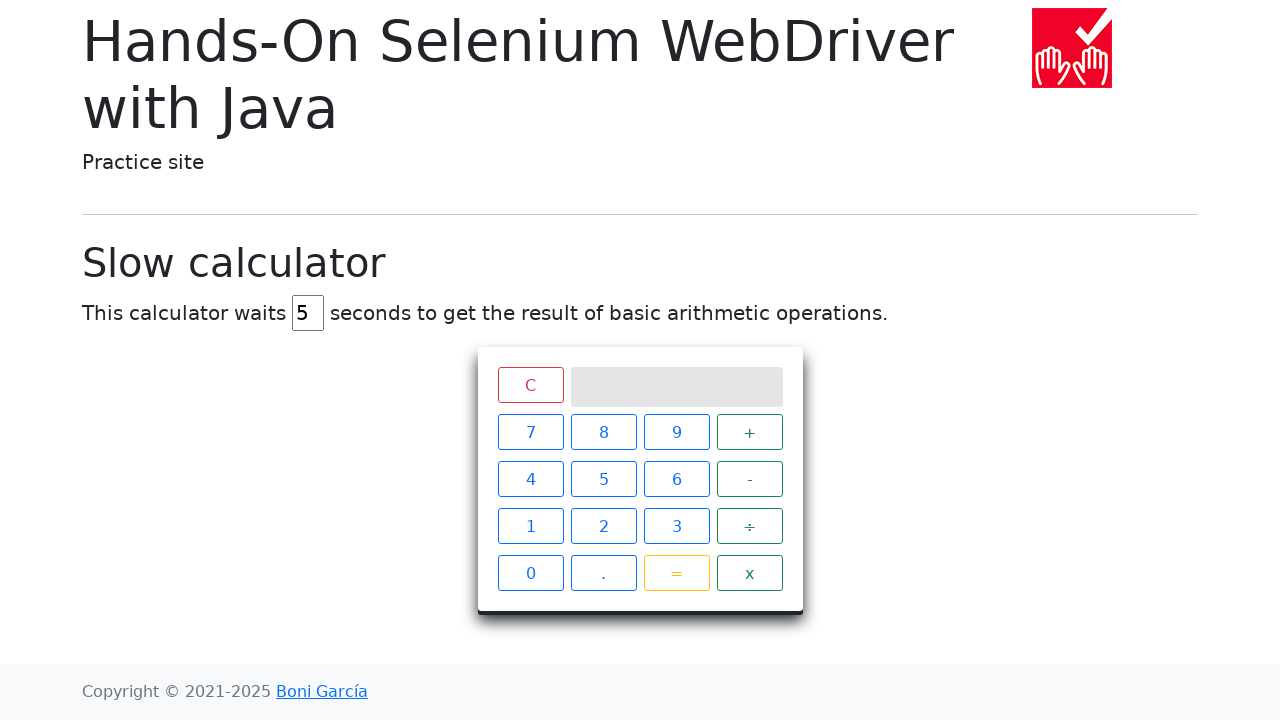

Navigated to slow calculator application
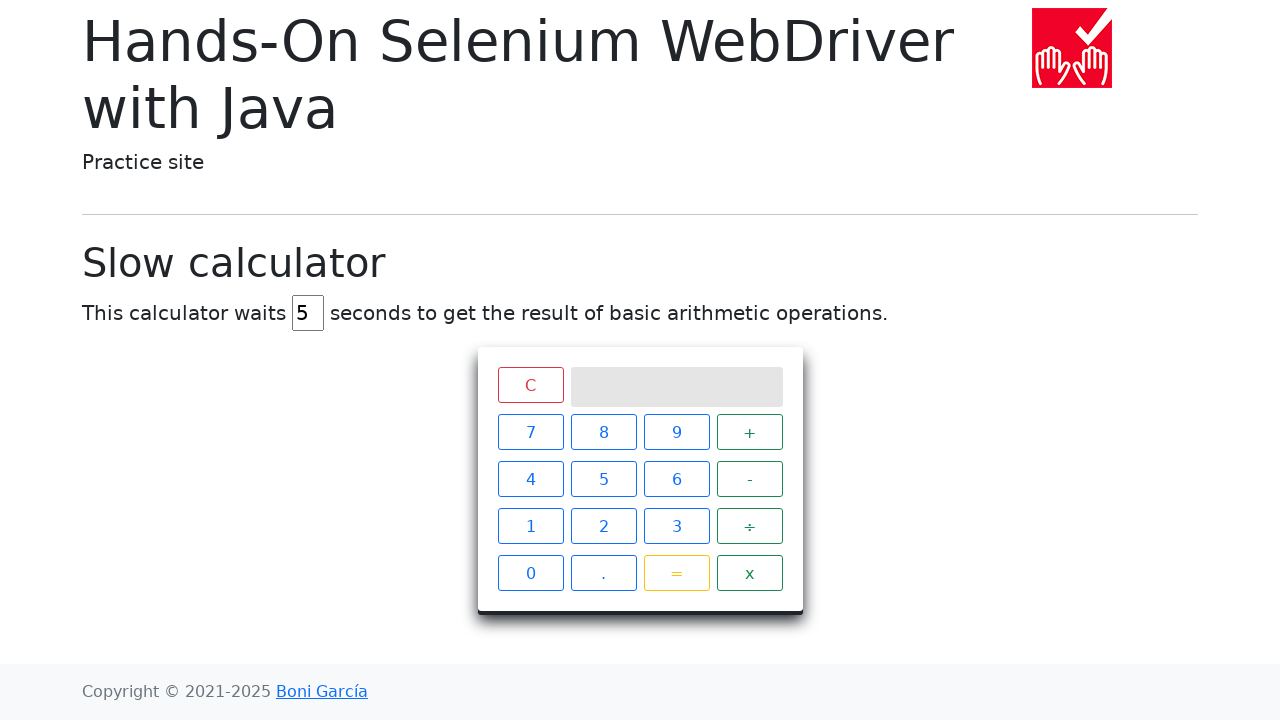

Cleared the delay input field on #delay
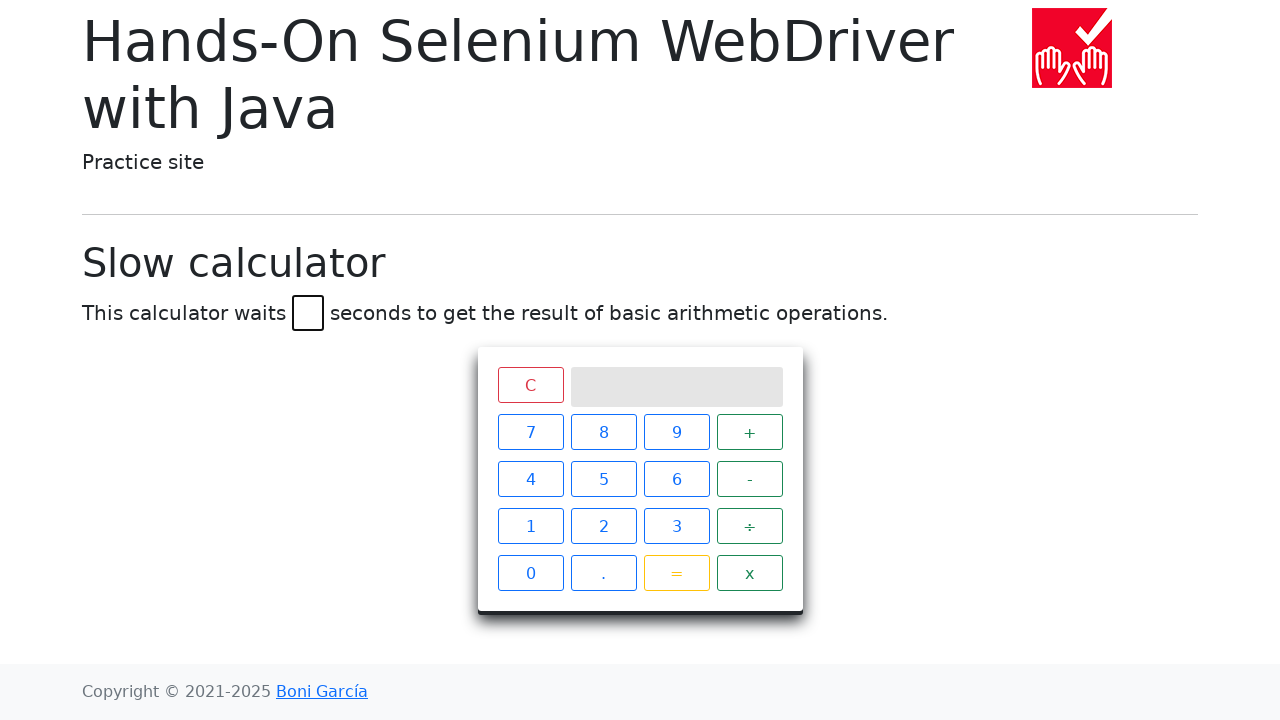

Set delay to 45 seconds on #delay
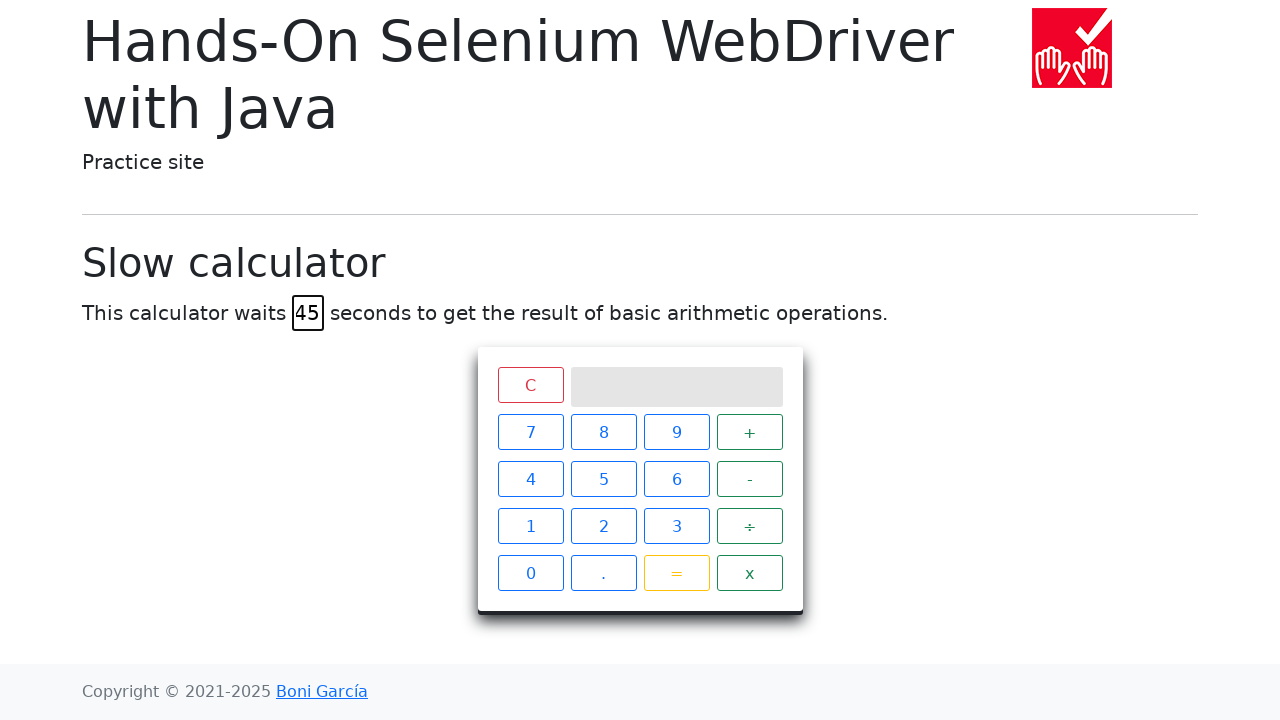

Clicked number 7 at (530, 432) on xpath=//span[text()='7']
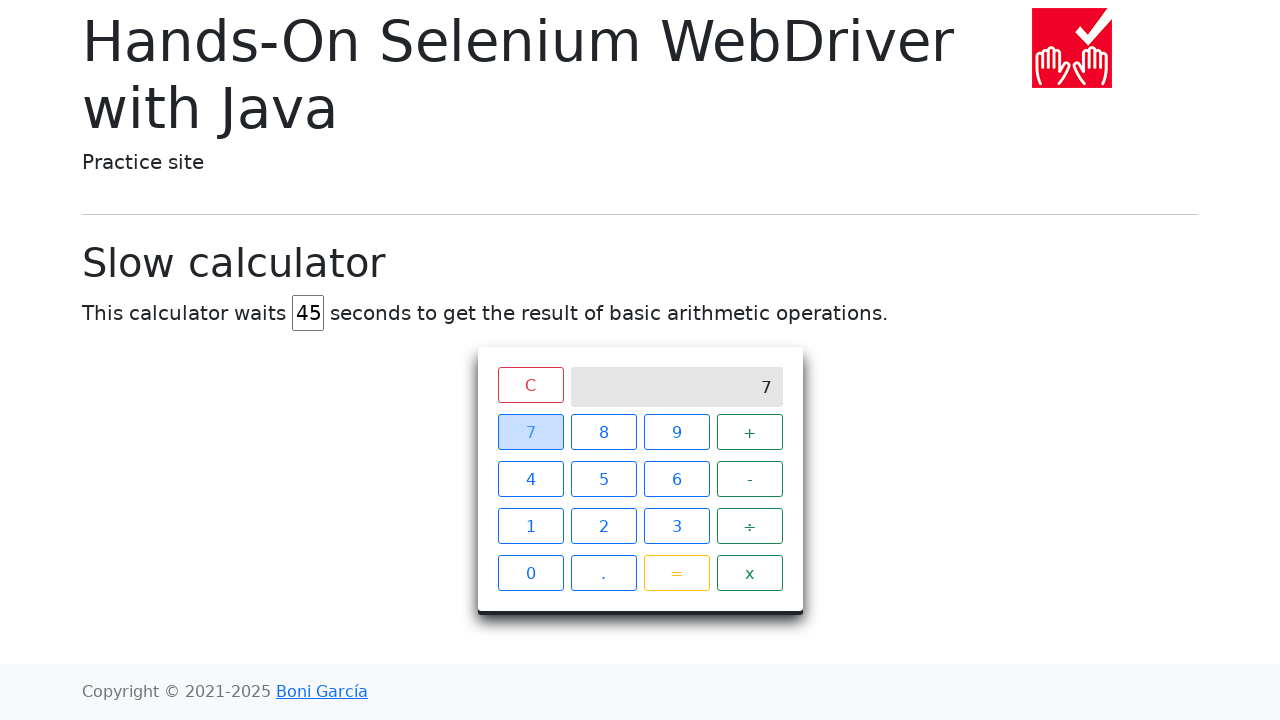

Clicked plus operator at (750, 432) on xpath=//span[text()='+']
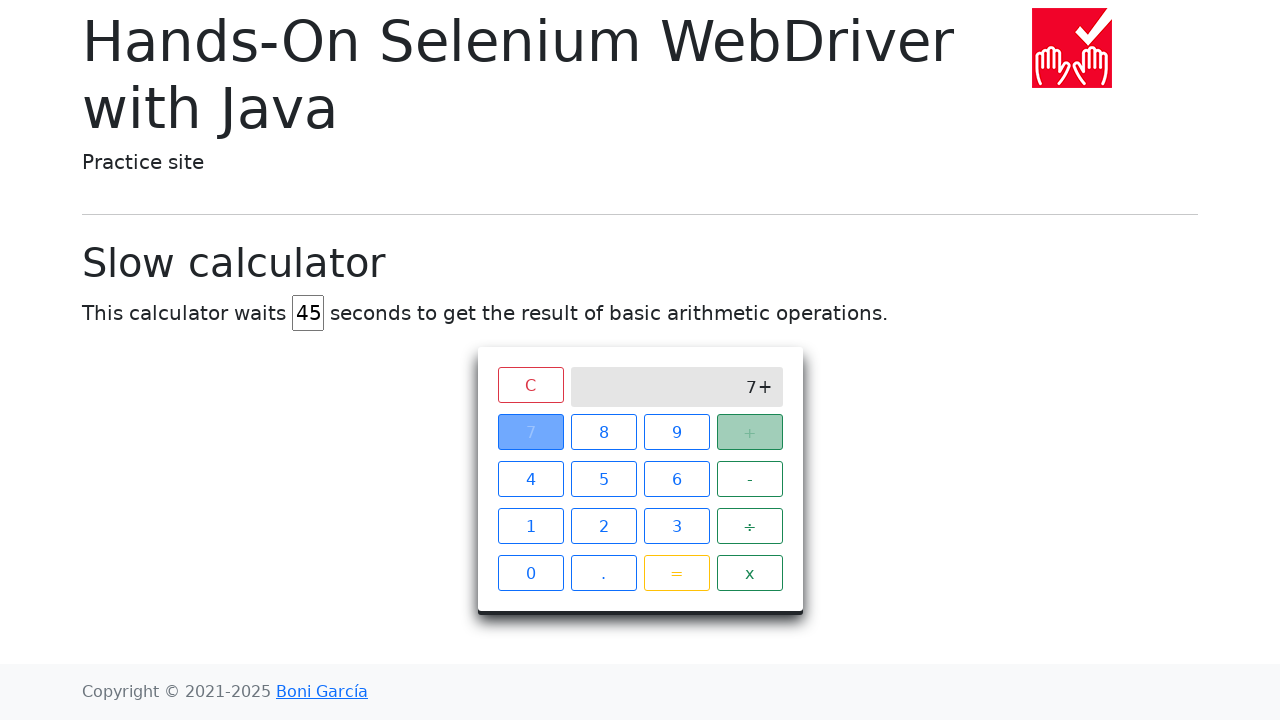

Clicked number 8 at (604, 432) on xpath=//span[text()='8']
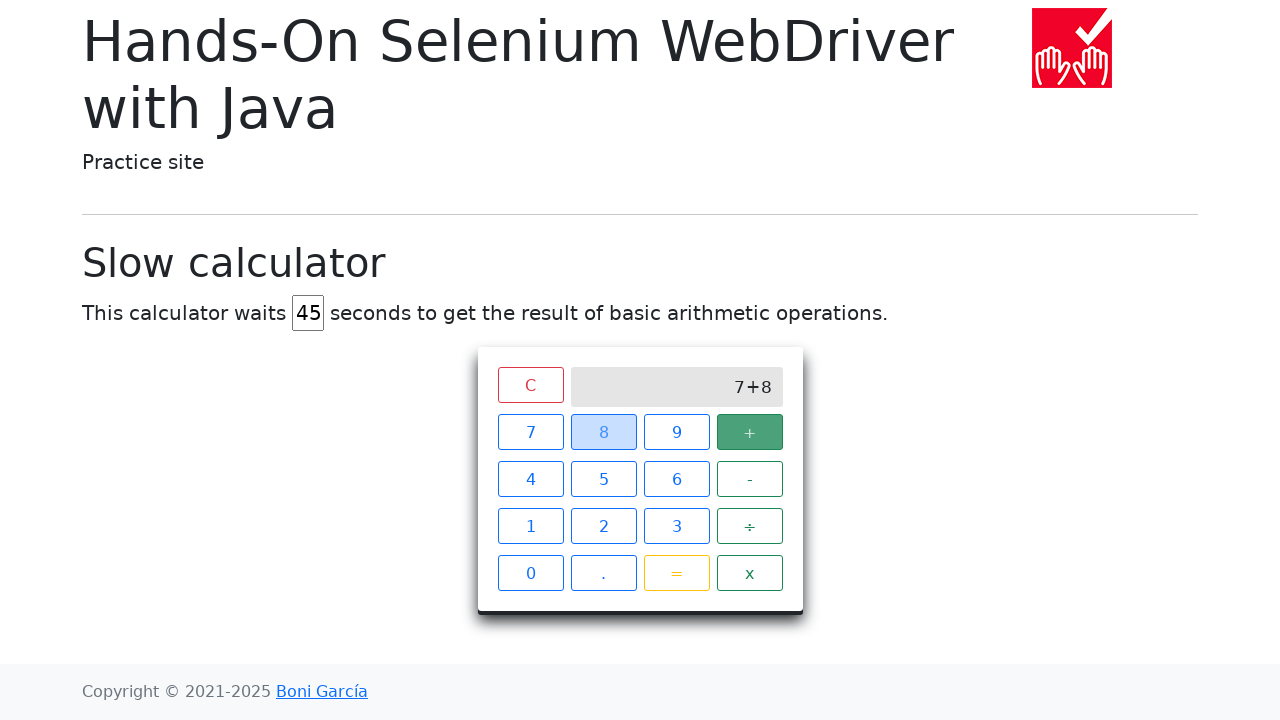

Clicked equals button to calculate 7 + 8 at (676, 573) on xpath=//span[text()='=']
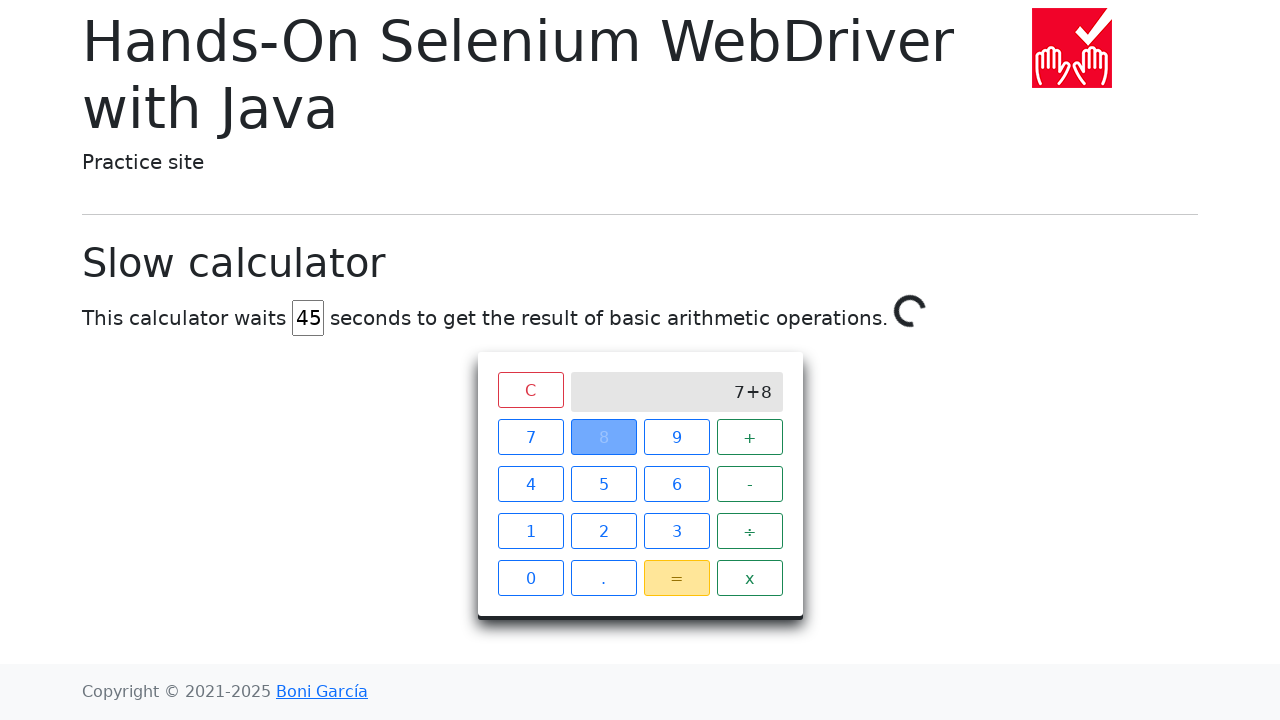

Waited for calculation result to appear (45 second delay completed)
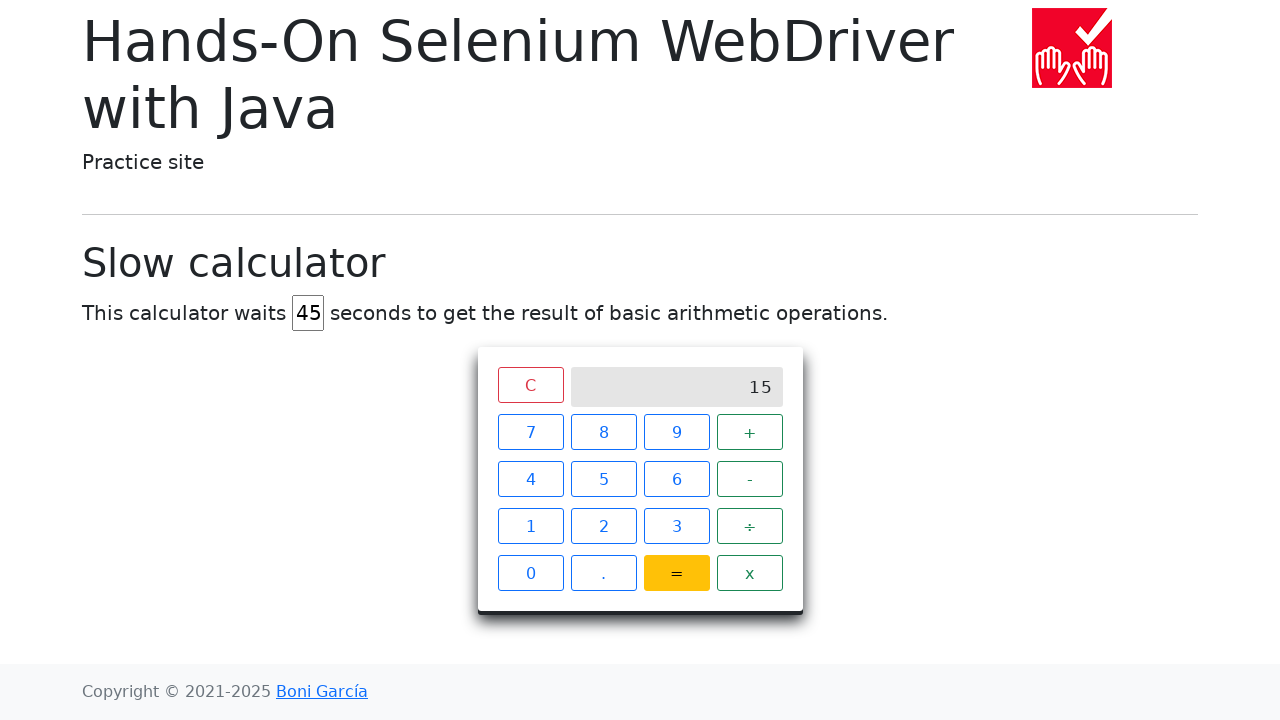

Retrieved result text from calculator screen: '15'
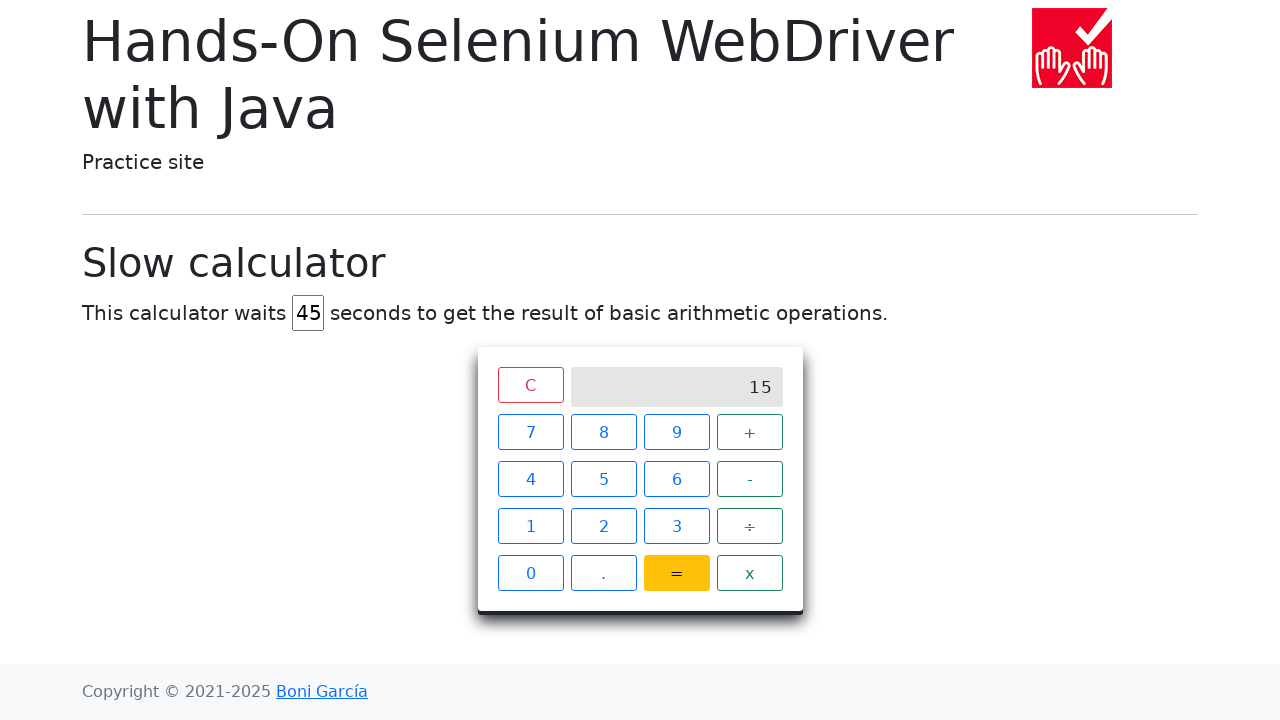

Verified that 7 + 8 equals 15
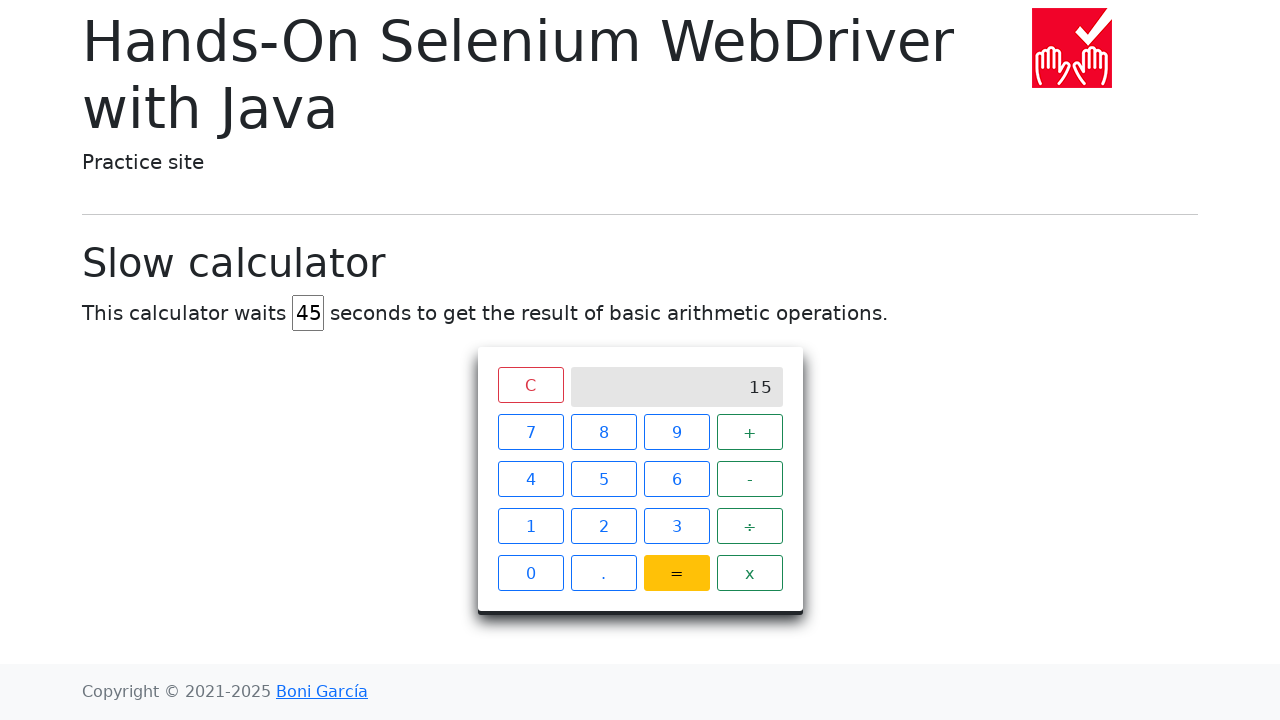

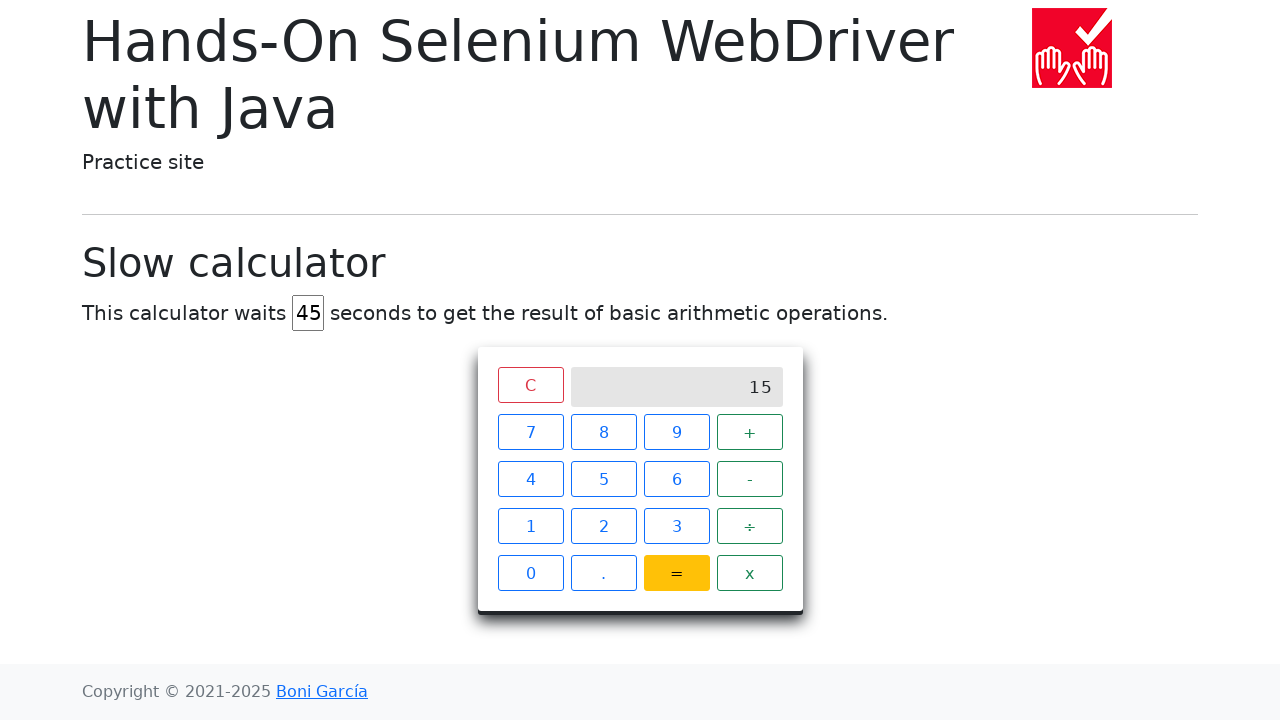